Tests adding a new todo item to verify reporting functionality (intentionally fails assertion)

Starting URL: https://lambdatest.github.io/sample-todo-app/

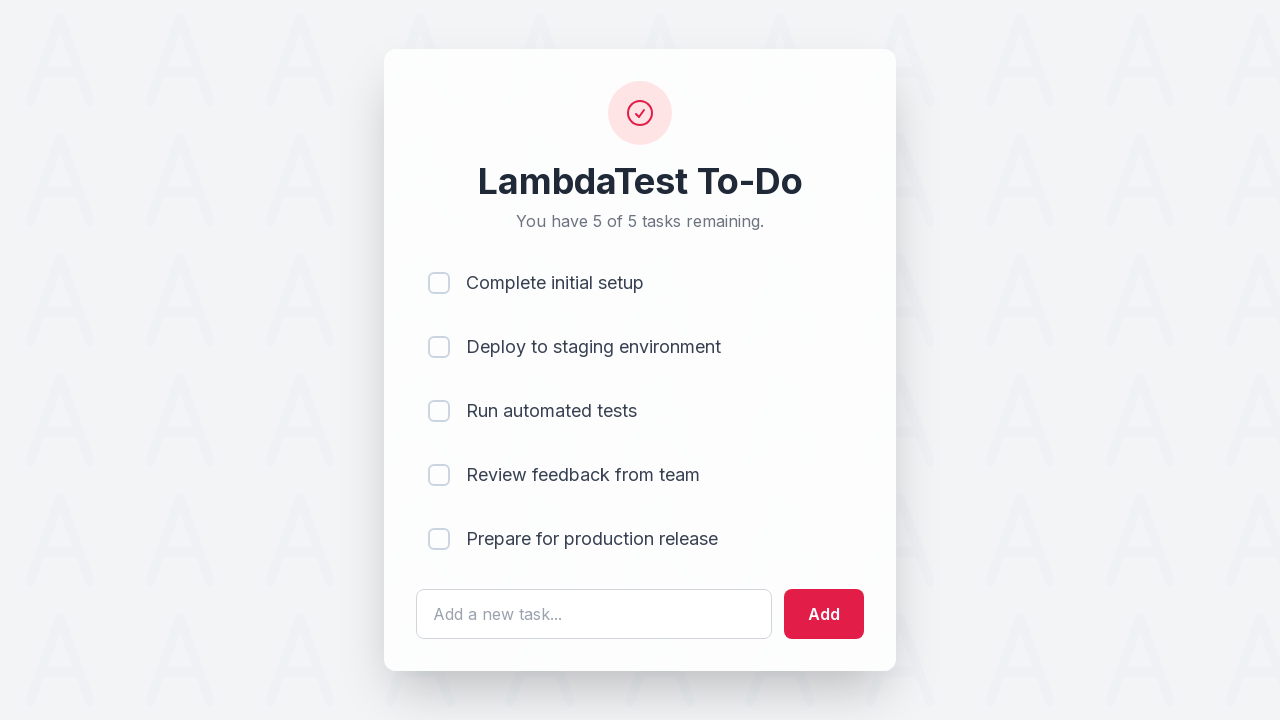

Filled todo input field with 'Learn Selenium' on #sampletodotext
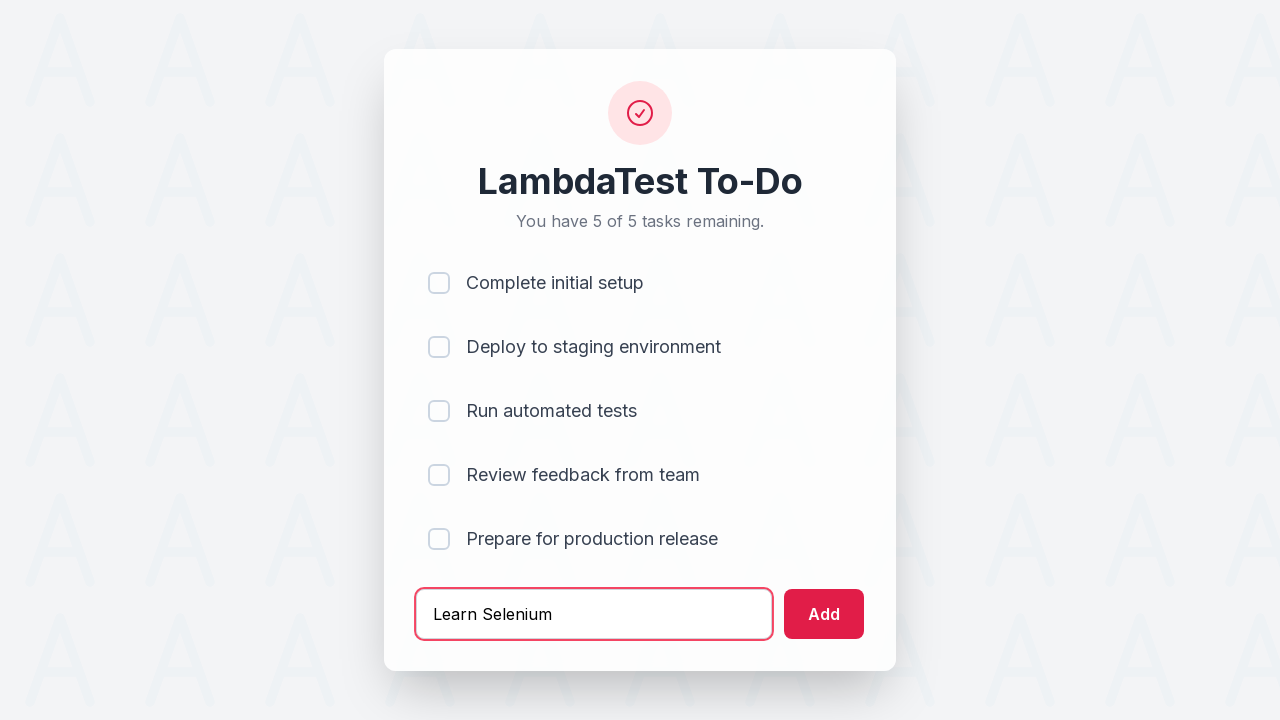

Pressed Enter to submit the new todo item on #sampletodotext
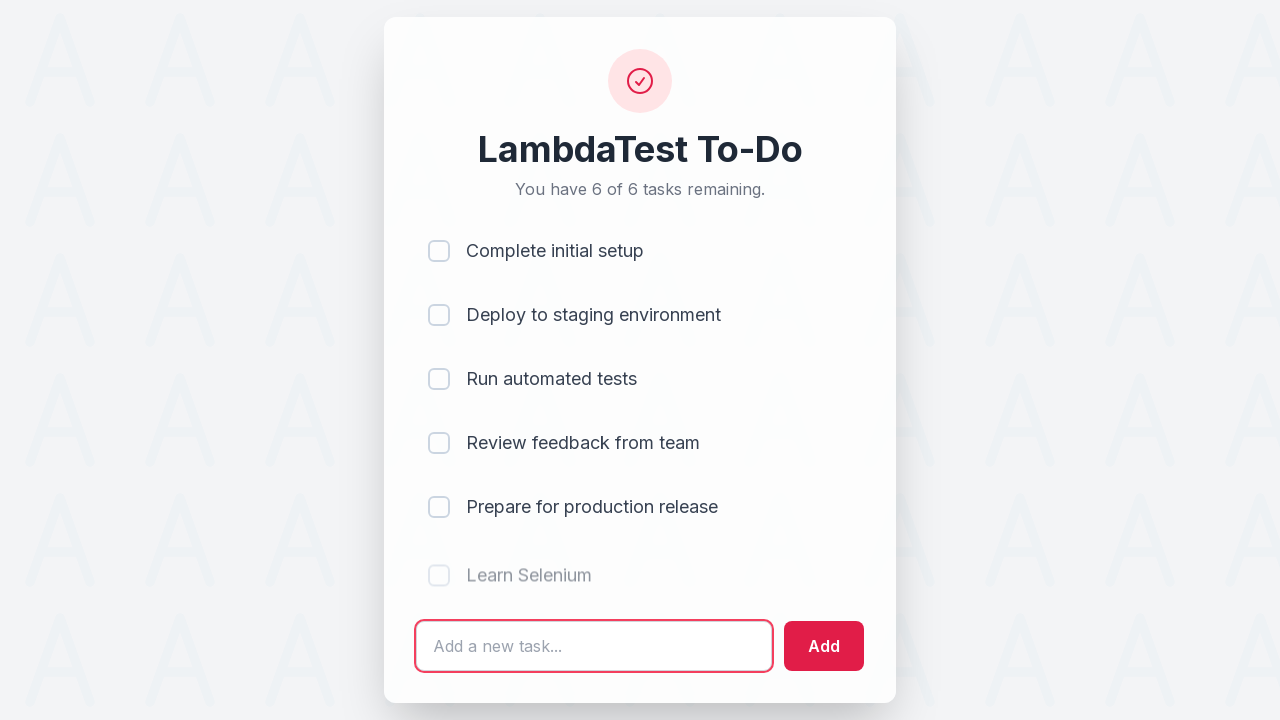

New todo item appeared in the list
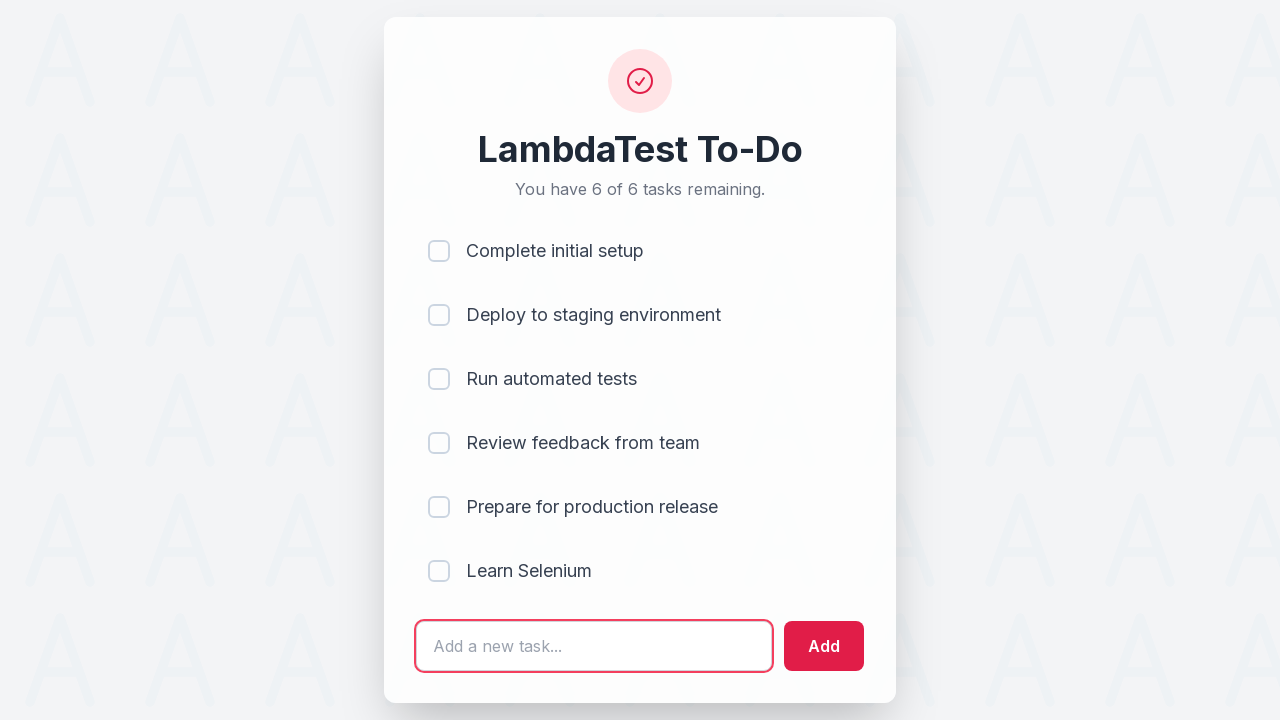

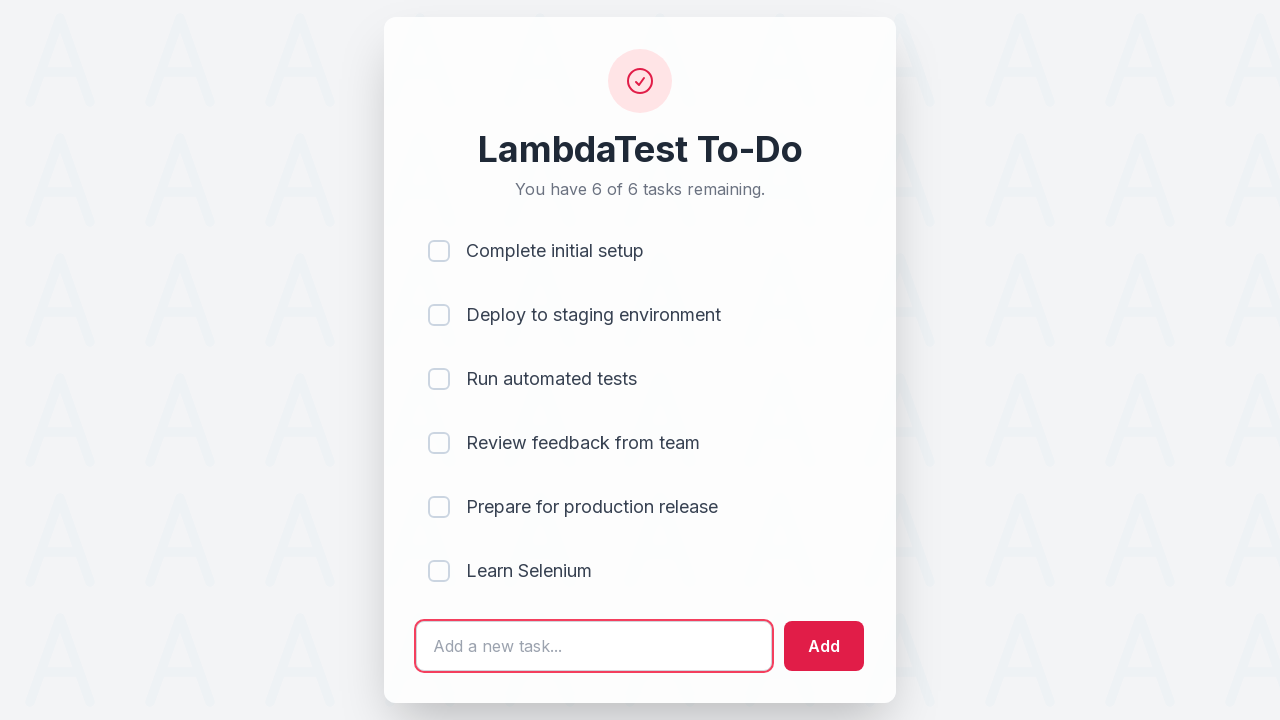